Tests an authorized payment scenario by filling in a test card number (4000000000000077), cardholder name, expiry date, and CVC, then submitting and verifying the payment status shows "Confirmed".

Starting URL: https://sandbox.cardpay.com/MI/cardpayment2.html?orderXml=PE9SREVSIFdBTExFVF9JRD0nODI5OScgT1JERVJfTlVNQkVSPSc0NTgyMTEnIEFNT1VOVD0nMjkxLjg2JyBDVVJSRU5DWT0nRVVSJyAgRU1BSUw9J2N1c3RvbWVyQGV4YW1wbGUuY29tJz4KPEFERFJFU1MgQ09VTlRSWT0nVVNBJyBTVEFURT0nTlknIFpJUD0nMTAwMDEnIENJVFk9J05ZJyBTVFJFRVQ9JzY3NyBTVFJFRVQnIFBIT05FPSc4NzY5OTA5MCcgVFlQRT0nQklMTElORycvPgo8L09SREVSPg==&sha512=998150a2b27484b776a1628bfe7505a9cb430f276dfa35b14315c1c8f03381a90490f6608f0dcff789273e05926cd782e1bb941418a9673f43c47595aa7b8b0d

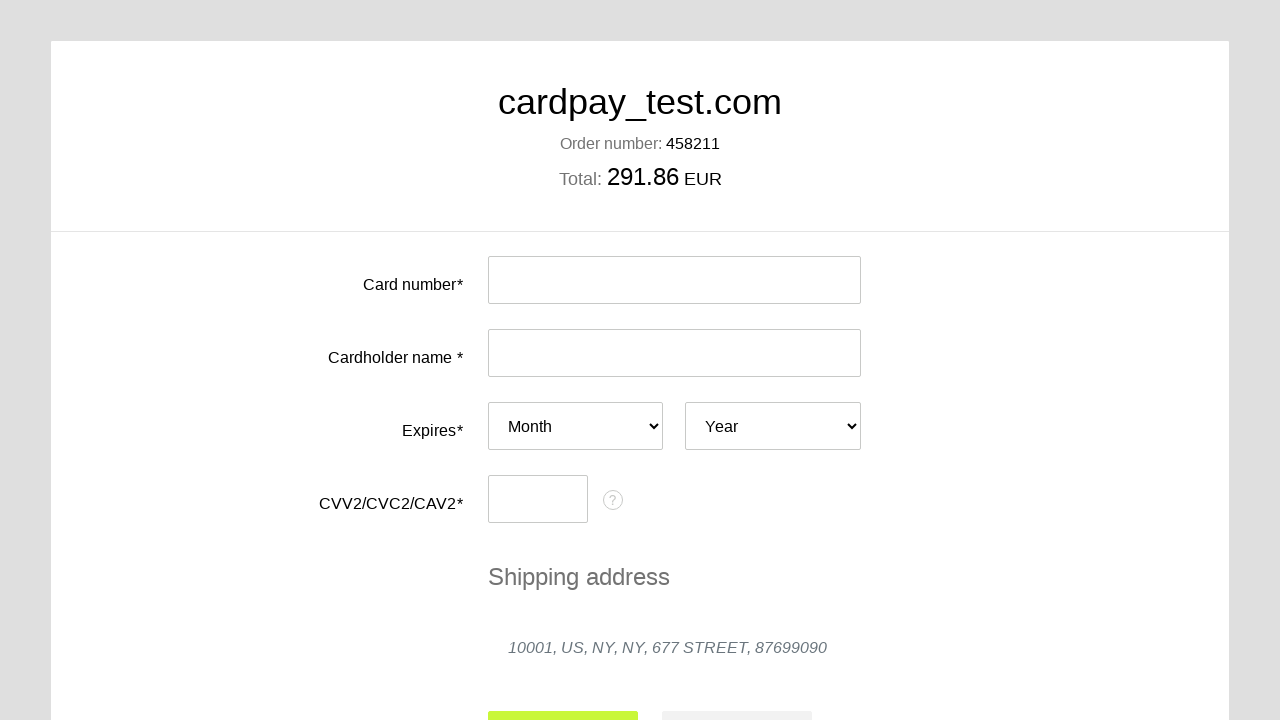

Filled card number field with test card 4000000000000077 on #input-card-number
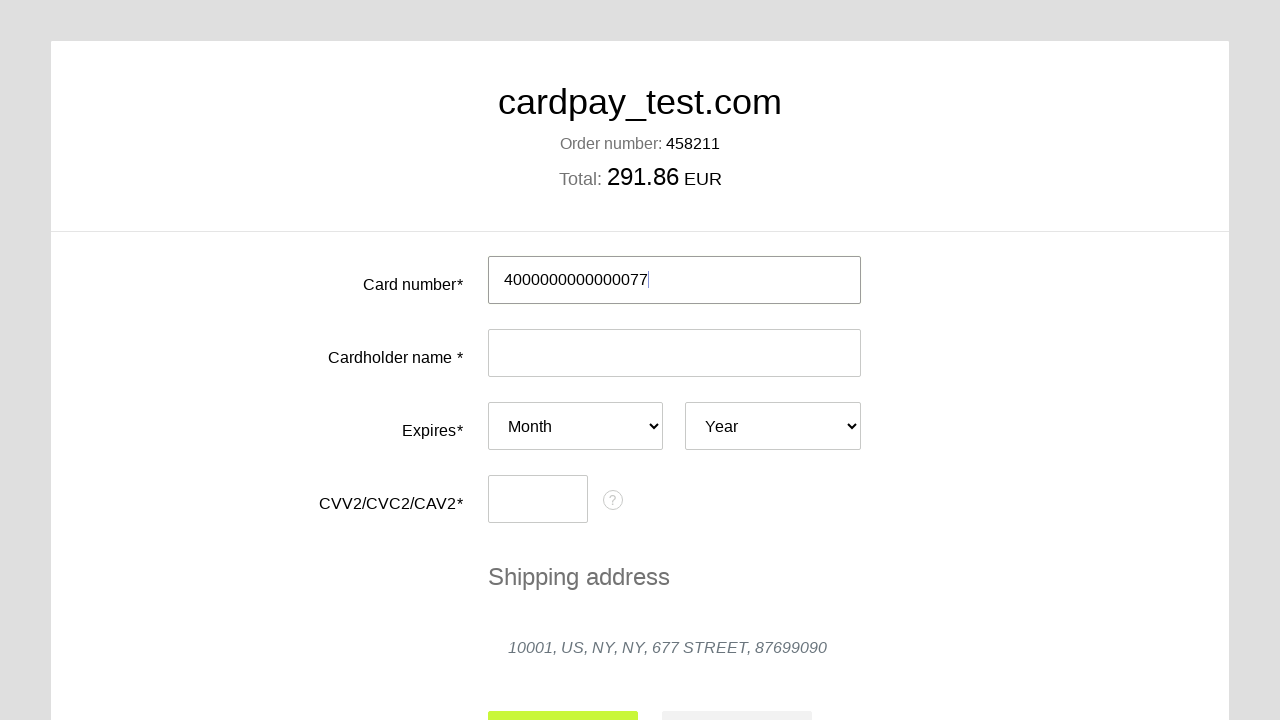

Filled cardholder name with 'MIKE KIN' on #input-card-holder
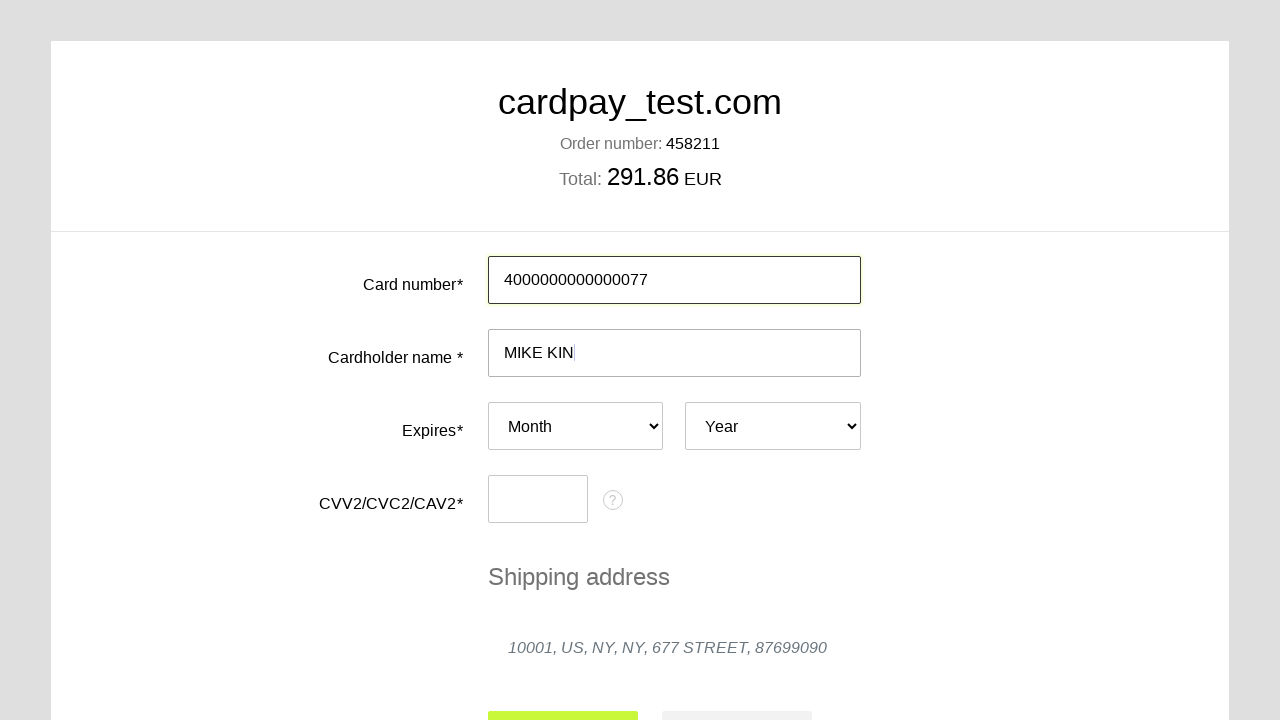

Selected expiry month 07 on #card-expires-month
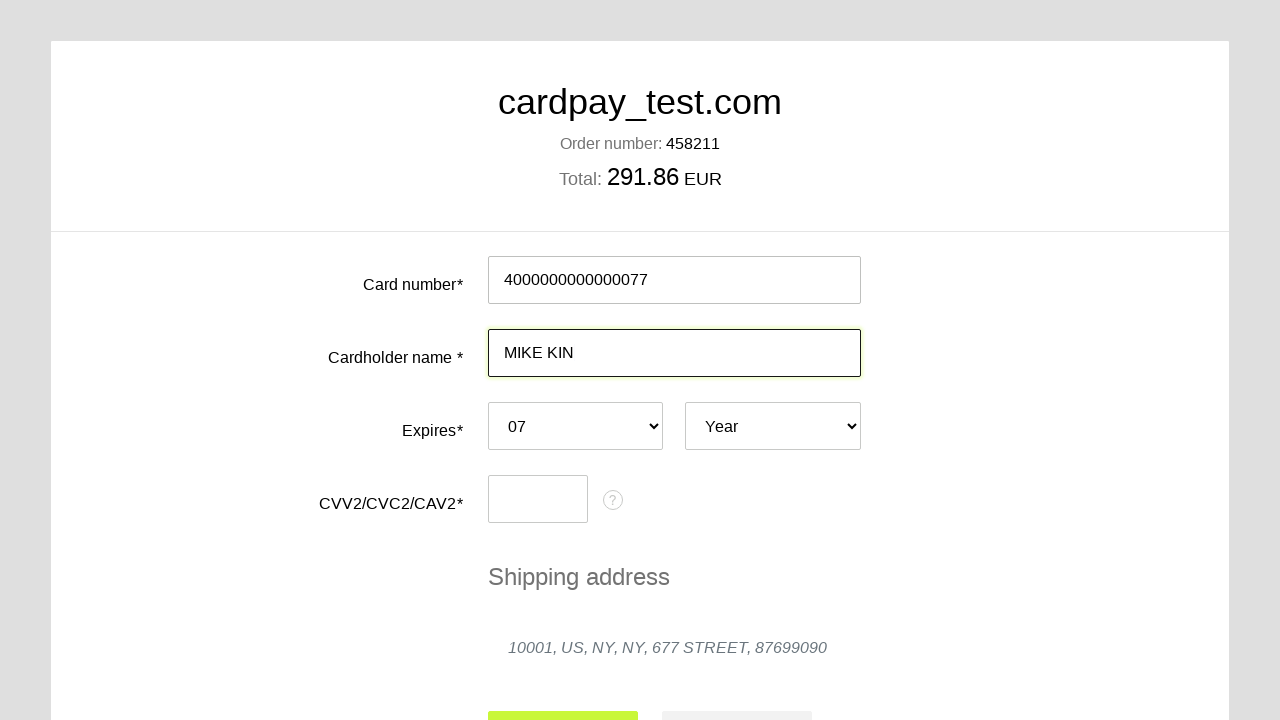

Selected expiry year 2037 on #card-expires-year
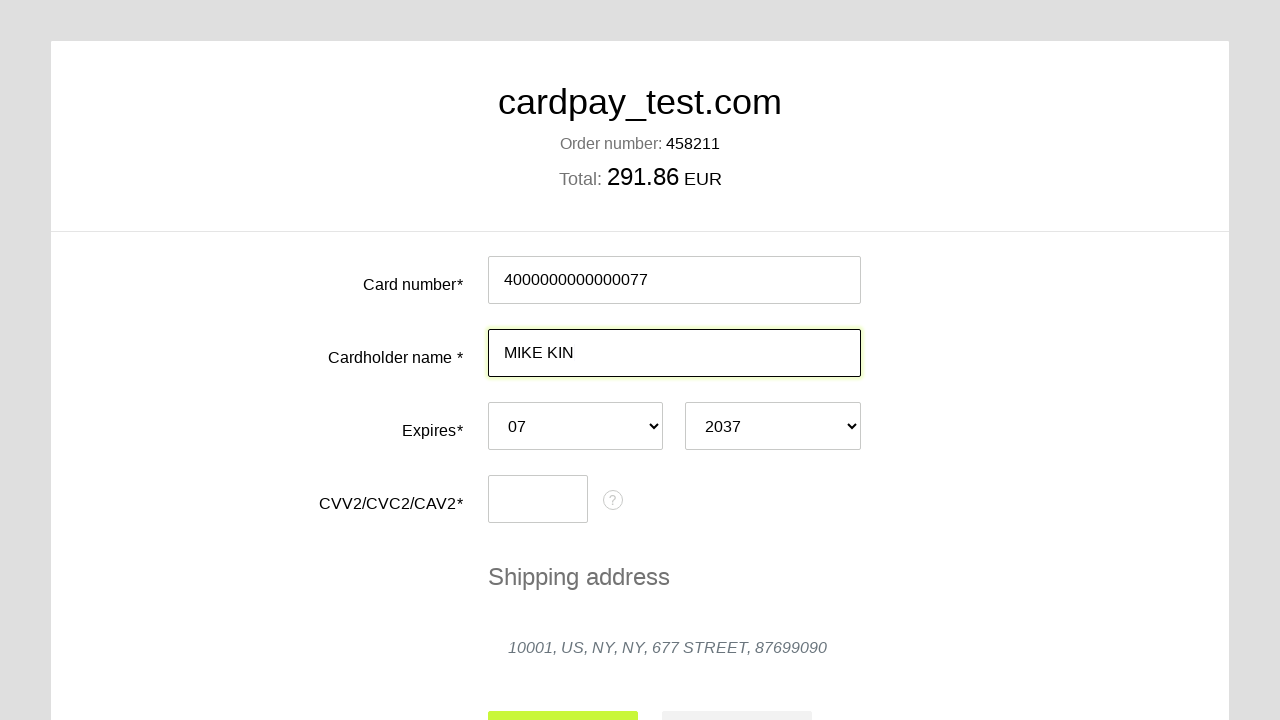

Filled CVC field with '007' on #input-card-cvc
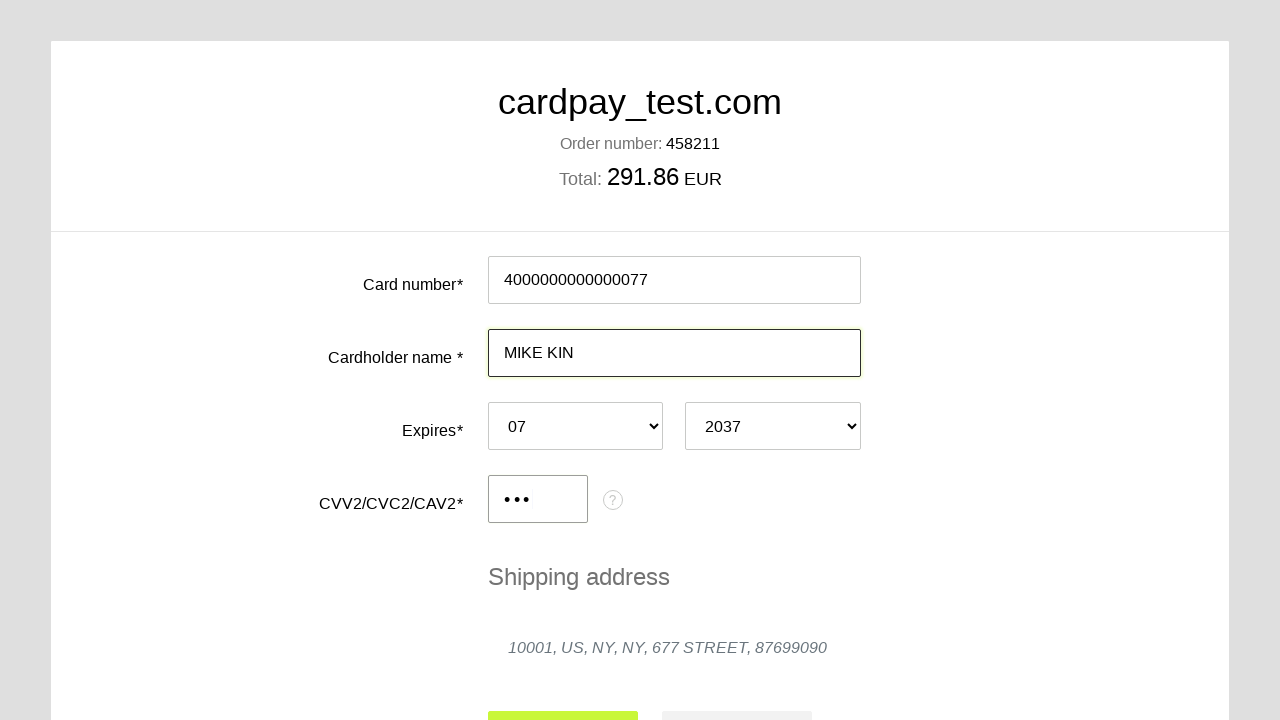

Clicked submit button to process payment at (563, 696) on #action-submit
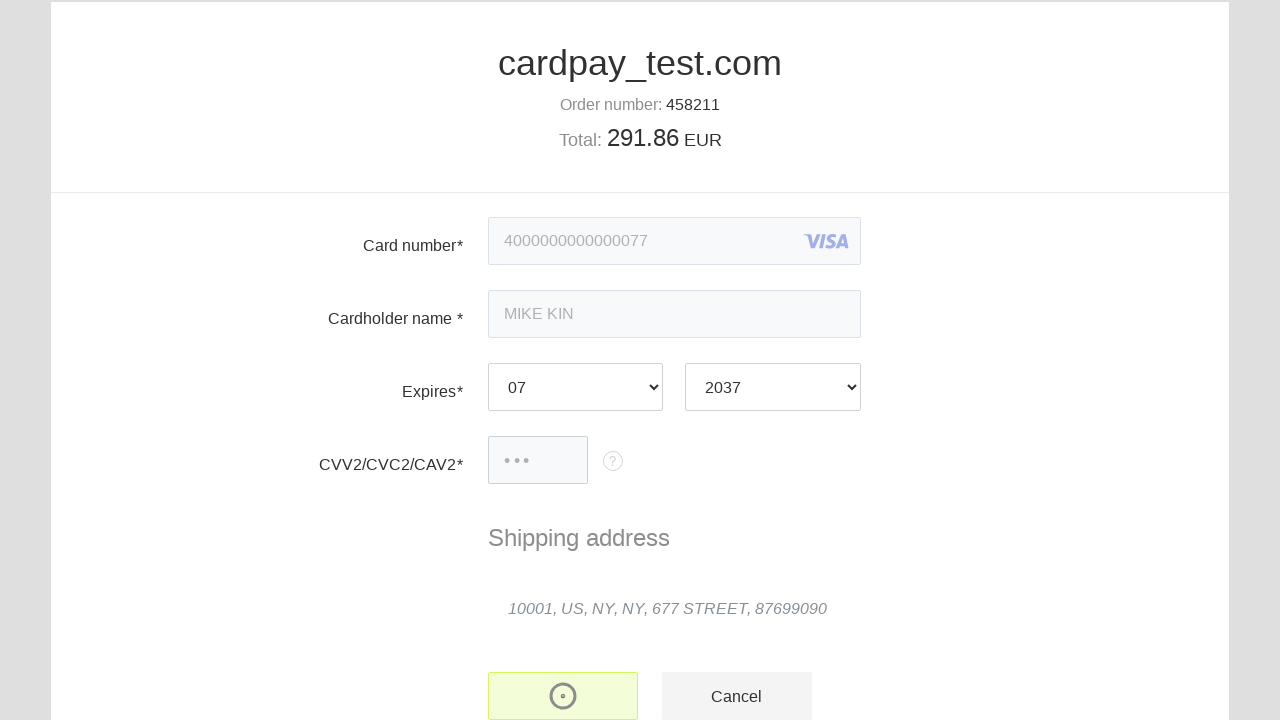

Payment status element loaded, confirming payment processing completed
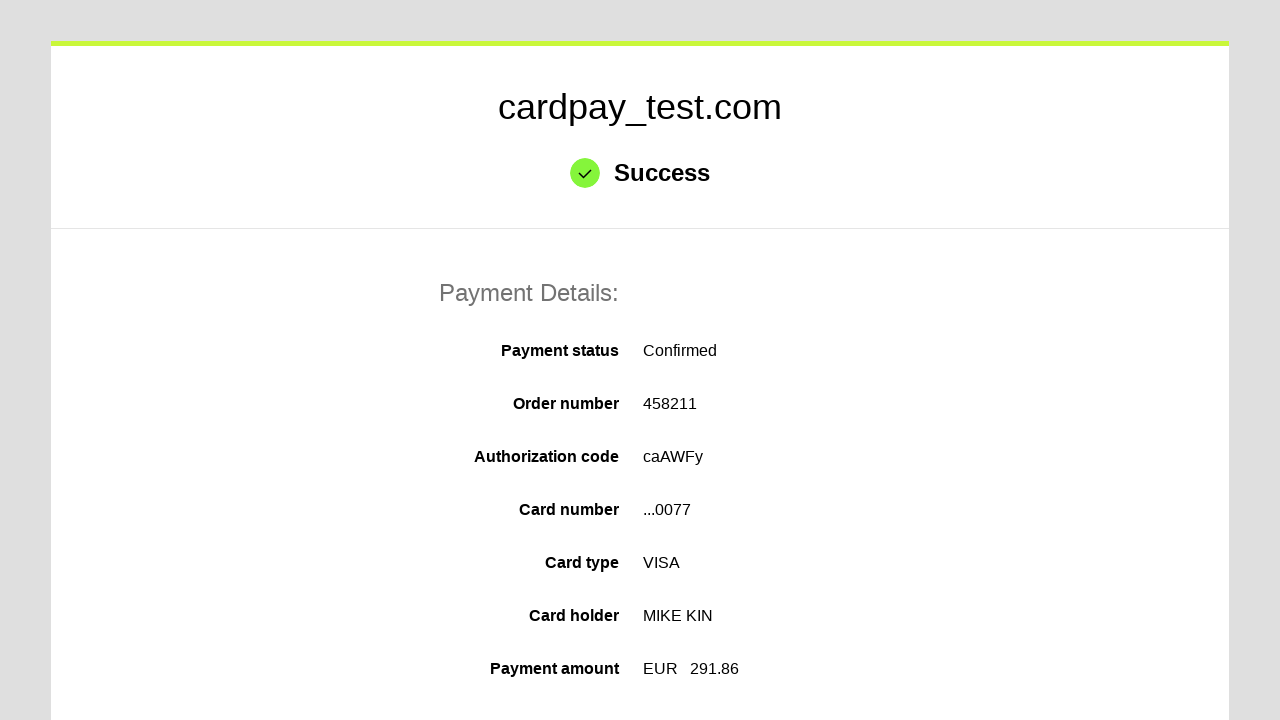

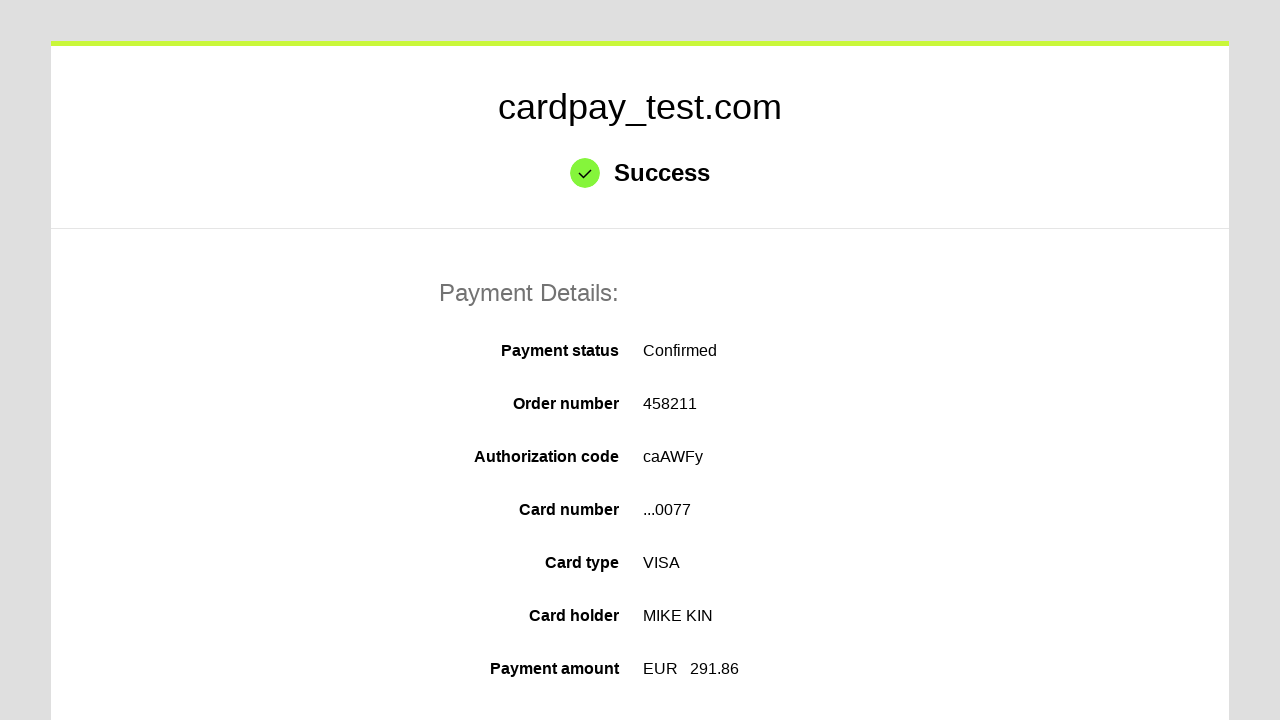